Tests that entering a number above 100 shows the correct error message "Number is too big"

Starting URL: https://kristinek.github.io/site/tasks/enter_a_number

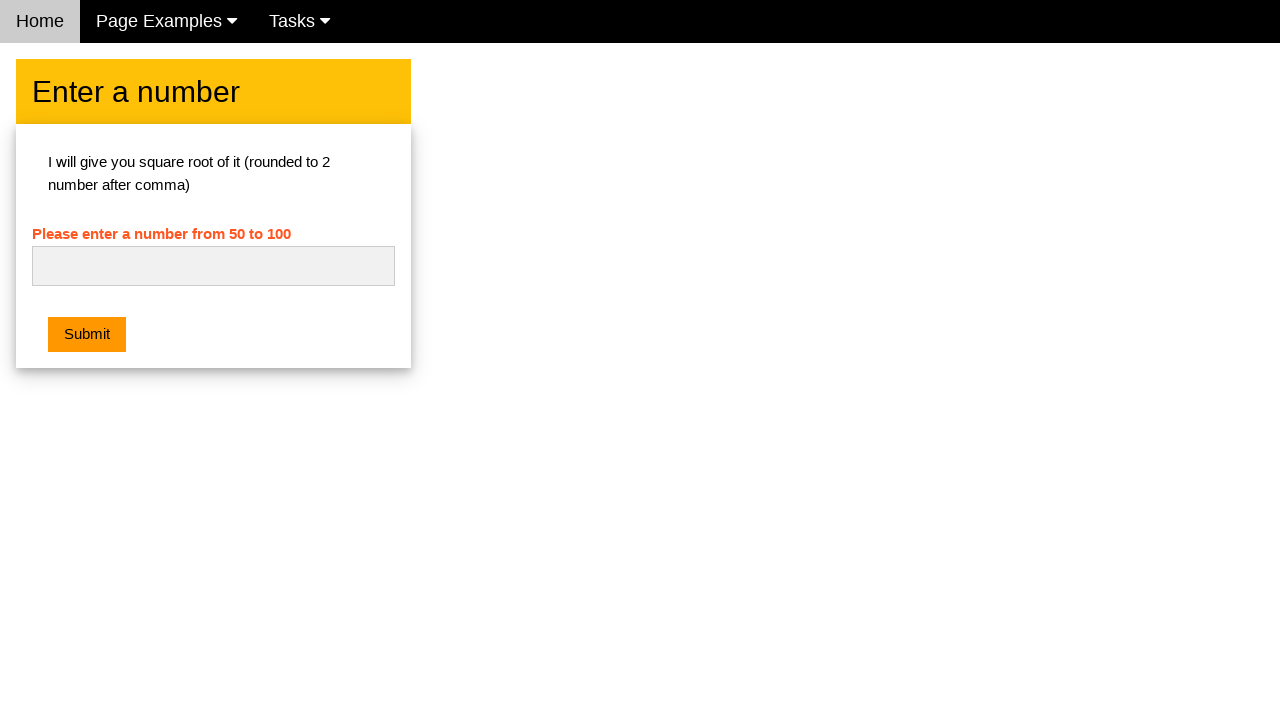

Navigated to the enter a number task page
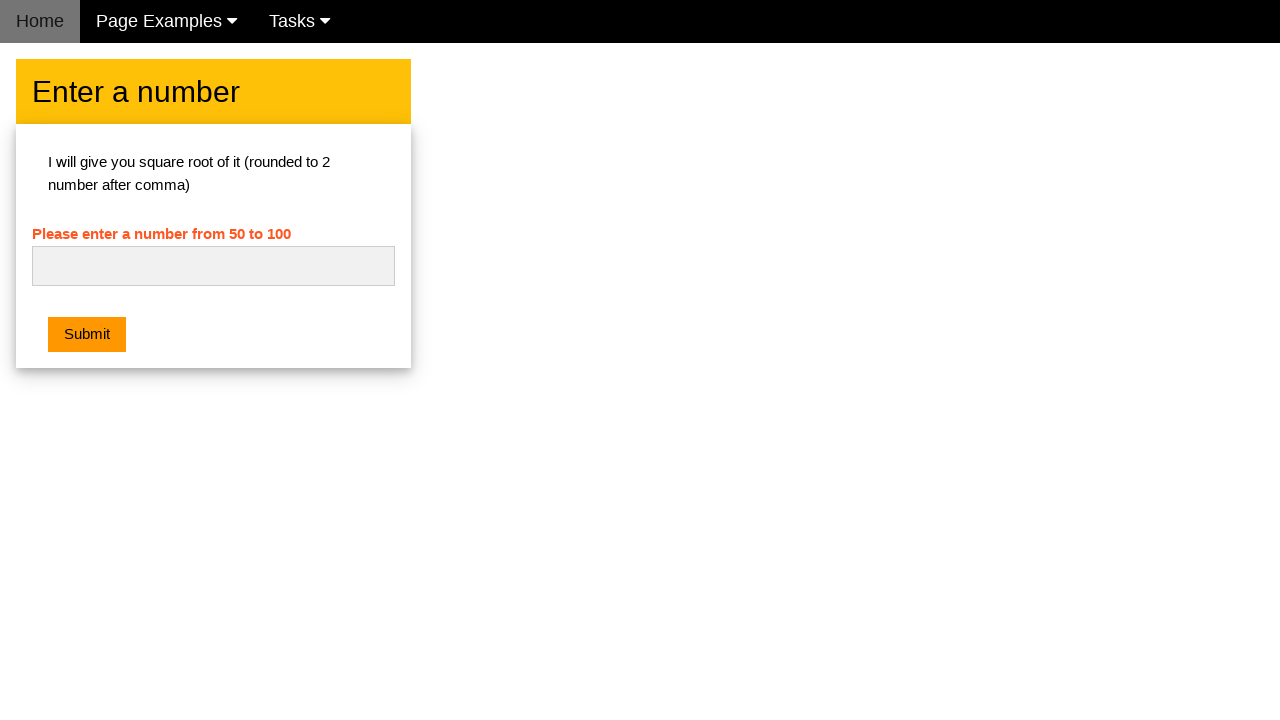

Filled number input field with '159' (above 100) on #numb
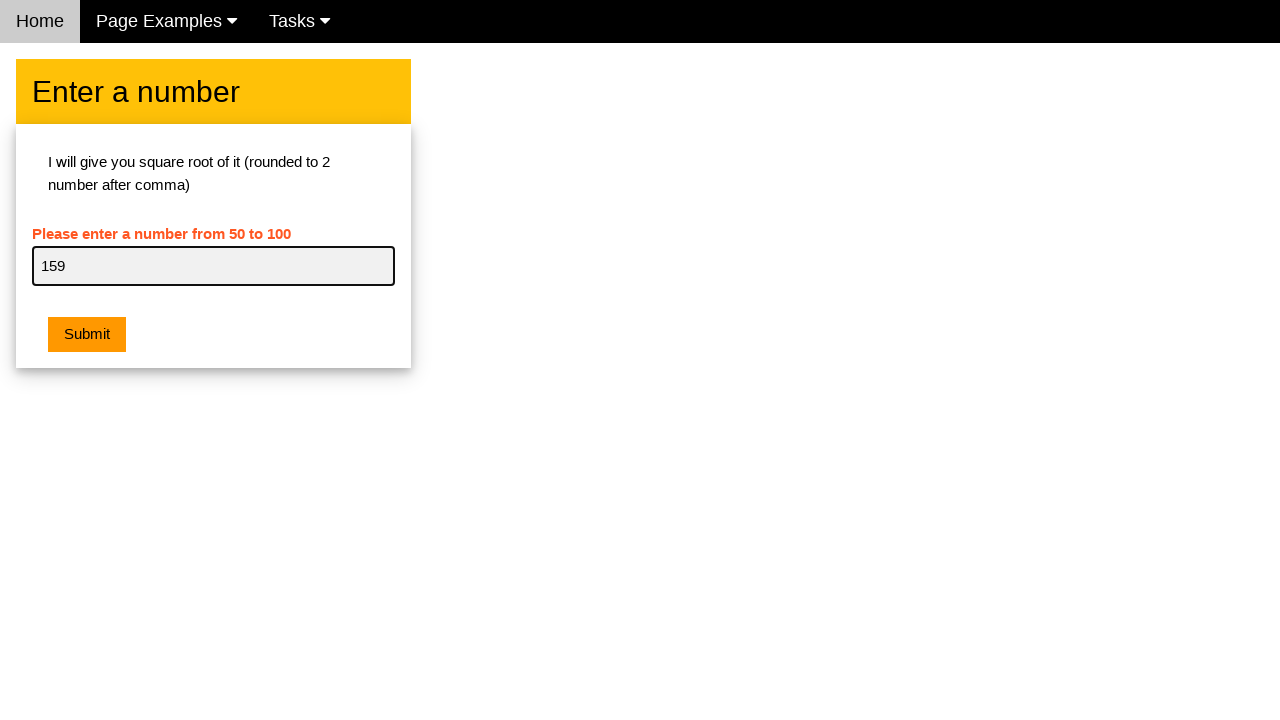

Clicked the submit button at (87, 335) on .w3-orange
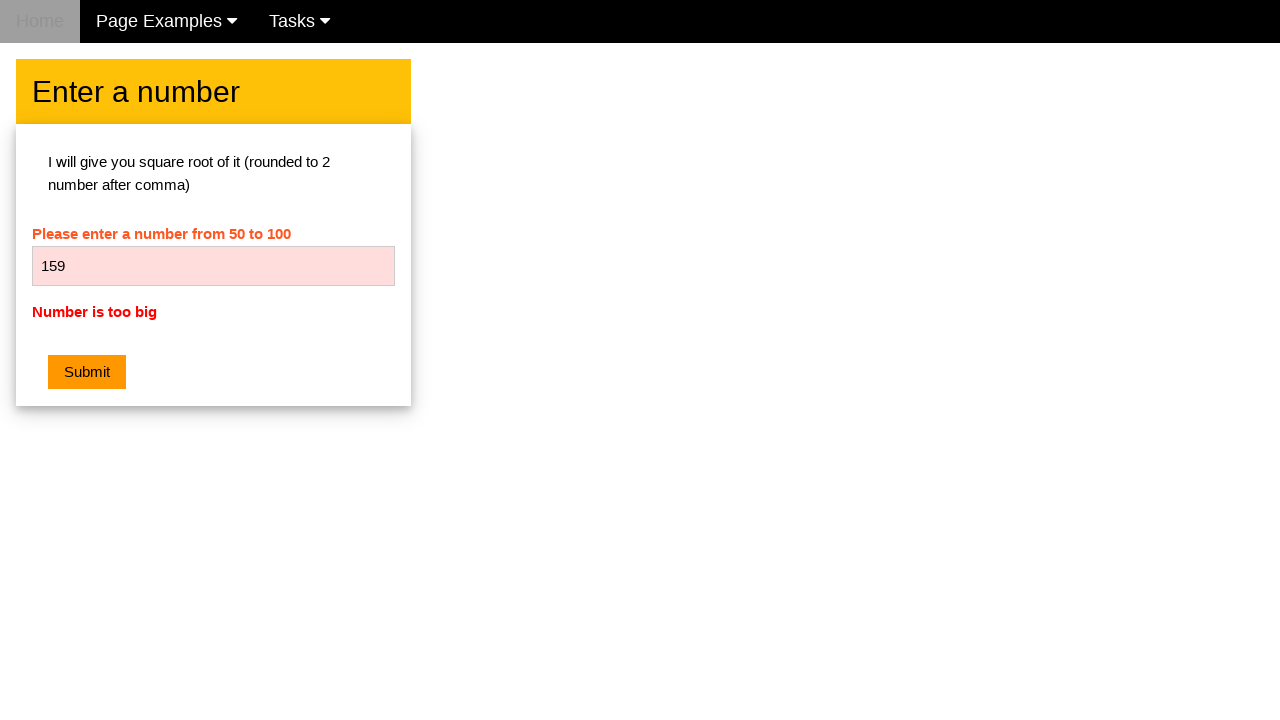

Error message element appeared on page
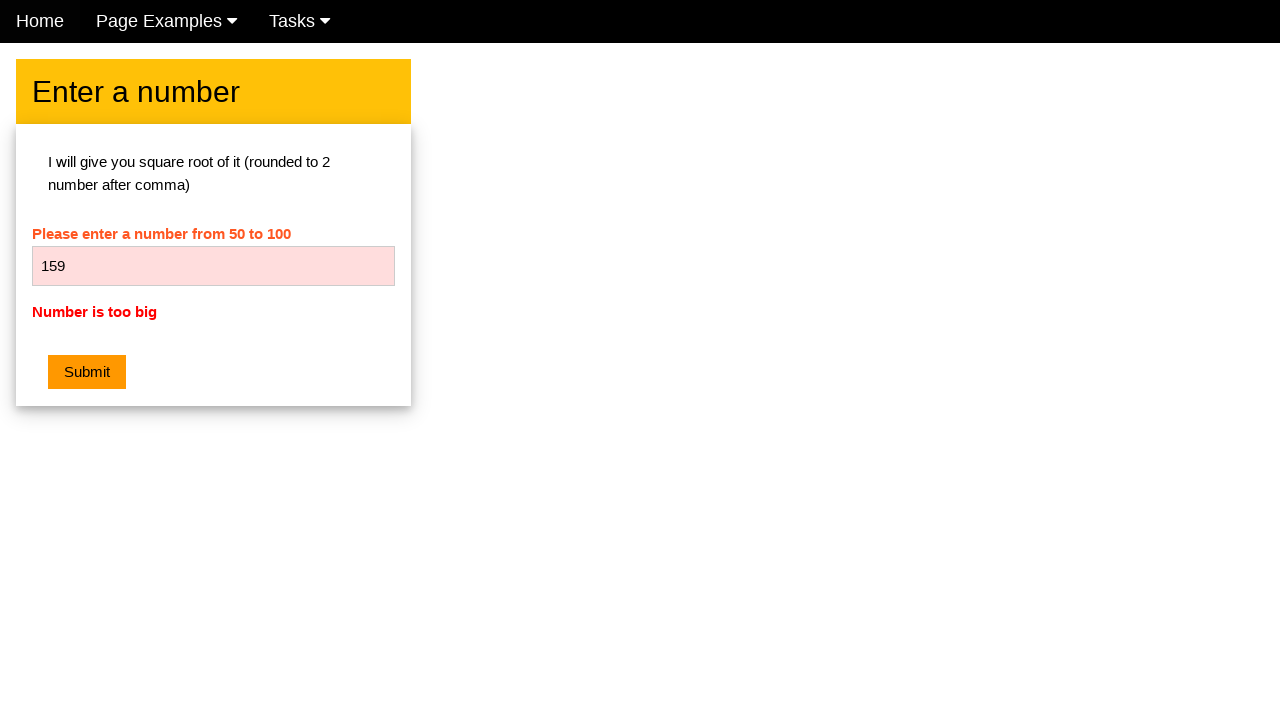

Verified error message text is 'Number is too big'
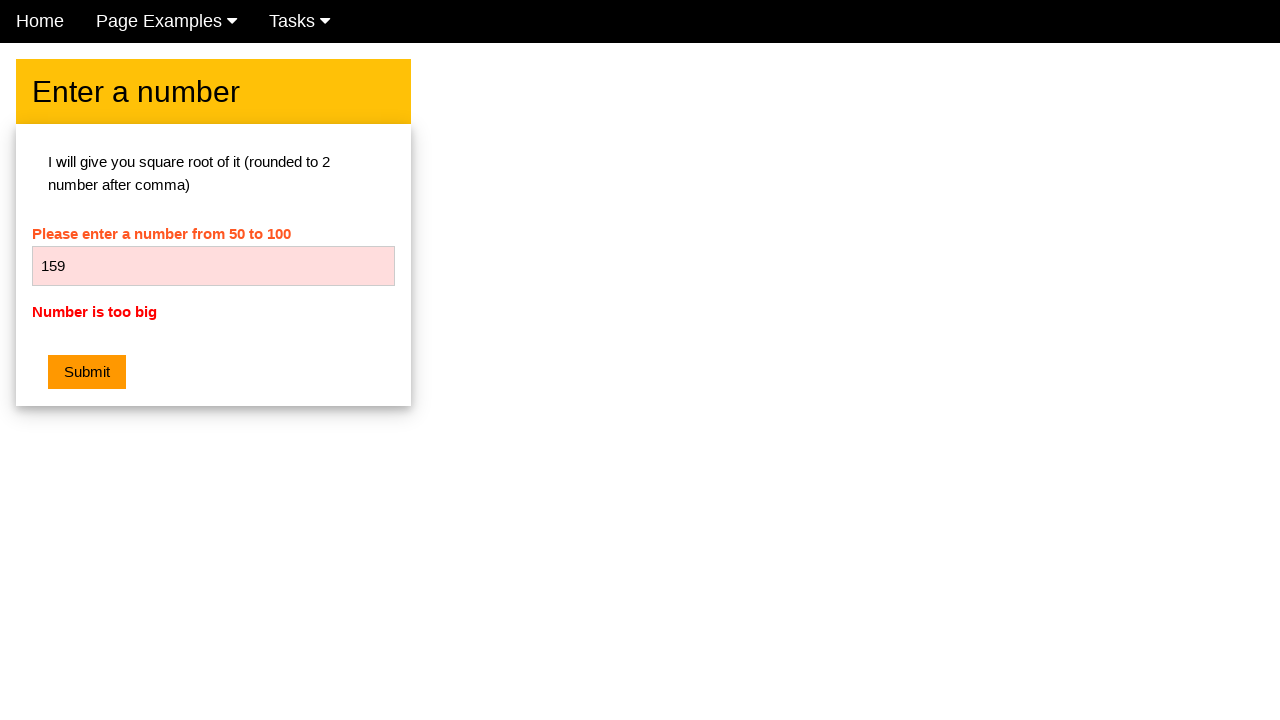

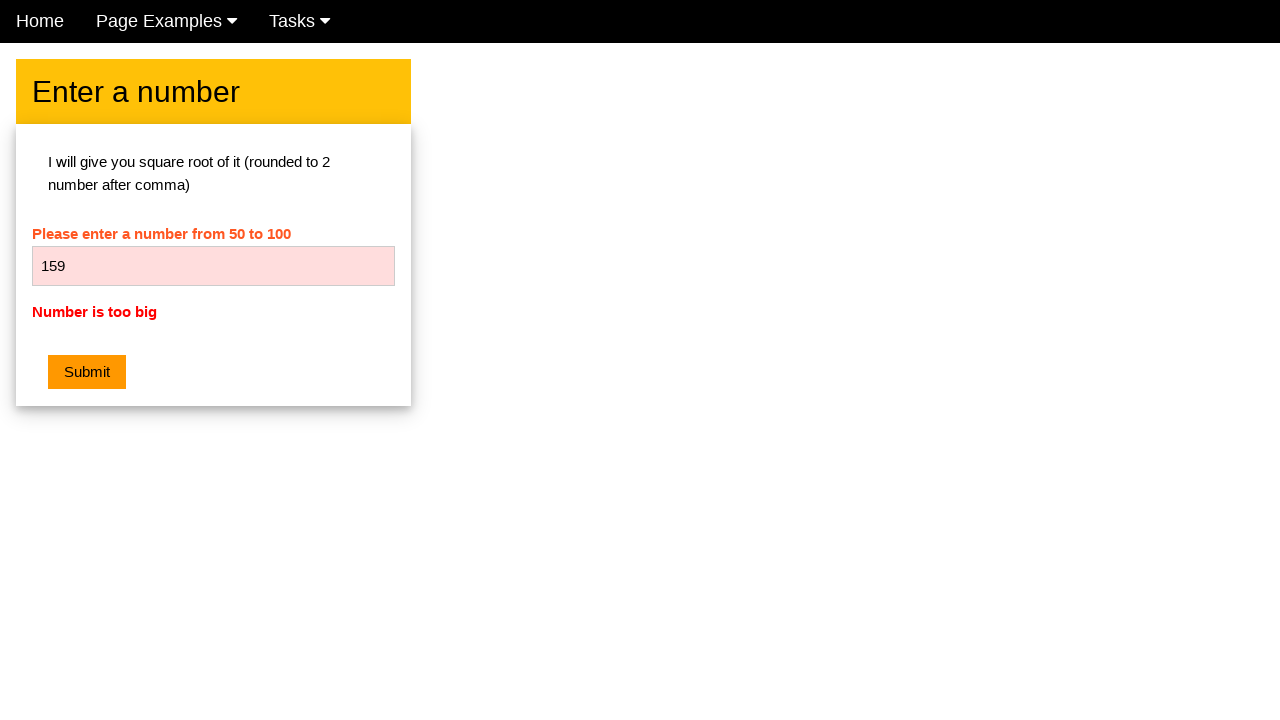